Tests a web form by filling in a text field, clicking the submit button, and verifying the success message is displayed

Starting URL: https://www.selenium.dev/selenium/web/web-form.html

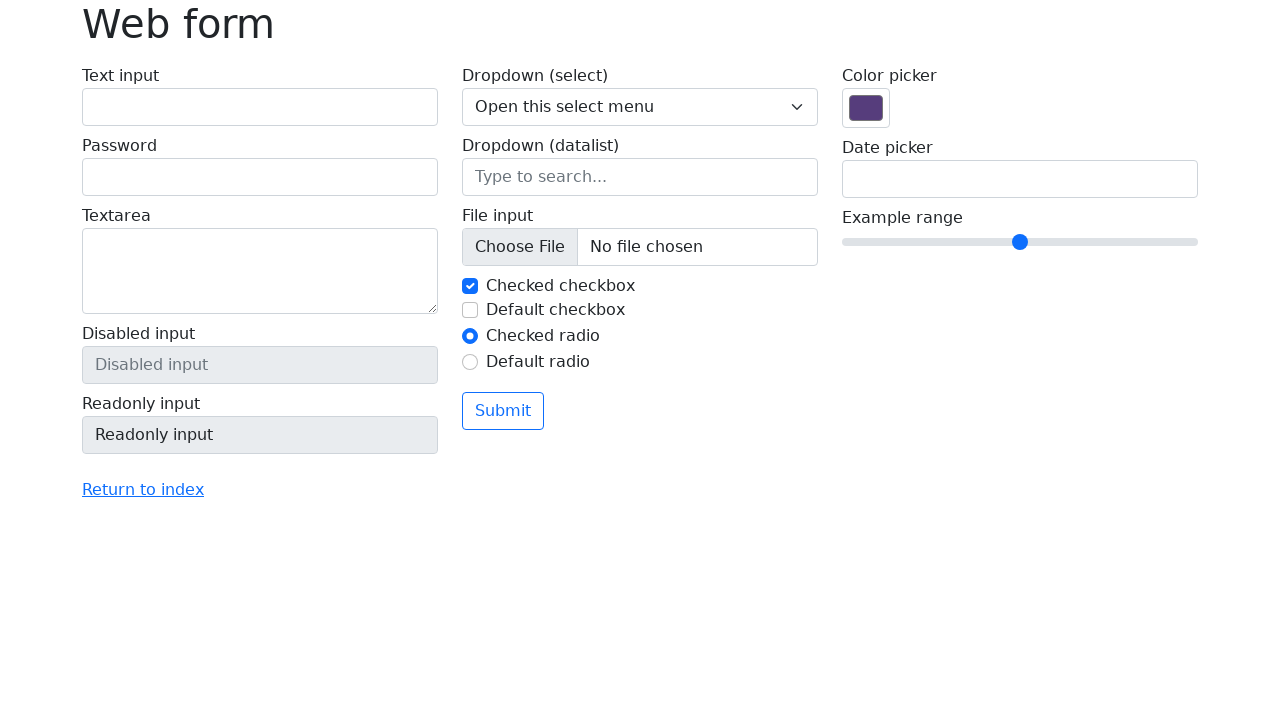

Filled text field with 'Selenium' on input[name='my-text']
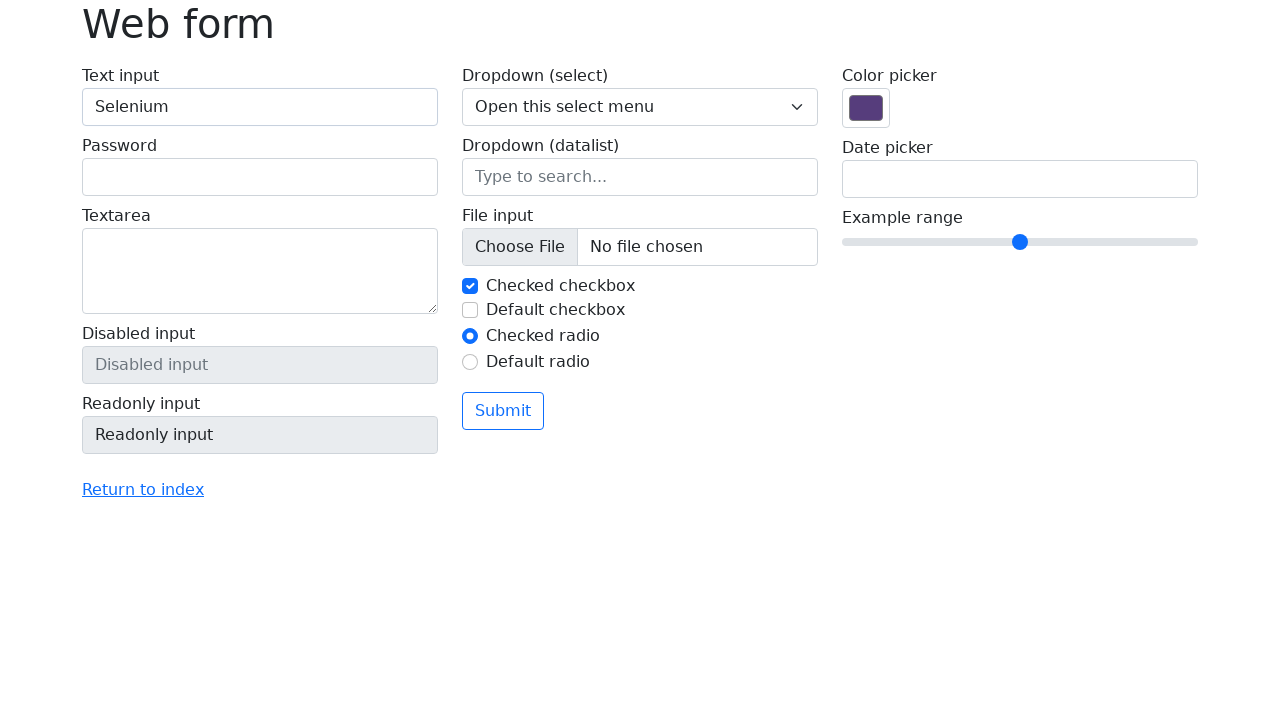

Clicked submit button at (503, 411) on button
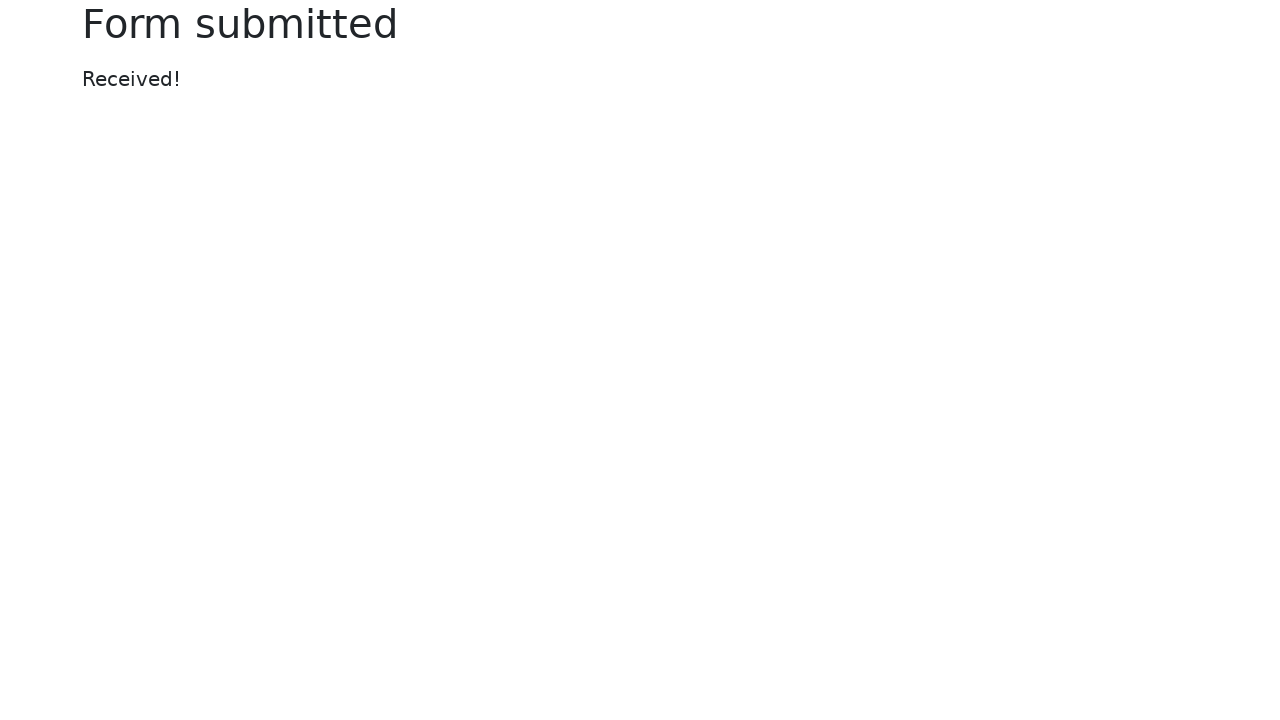

Success message displayed
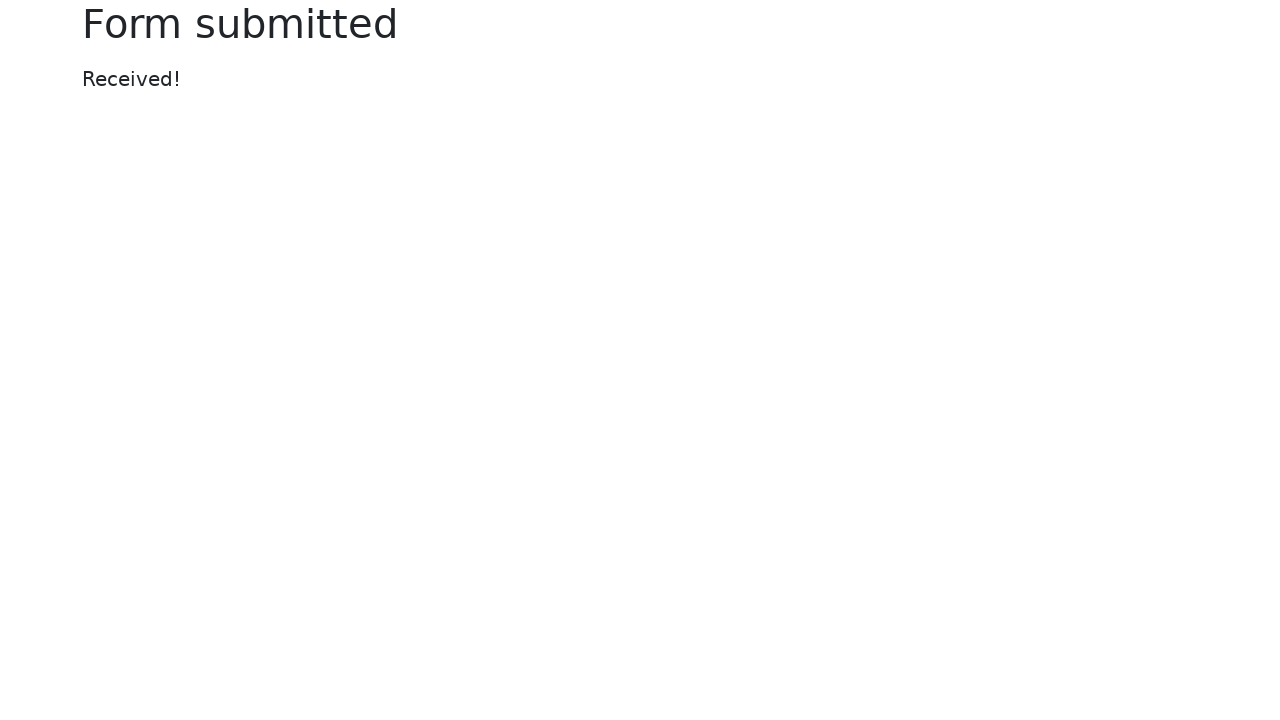

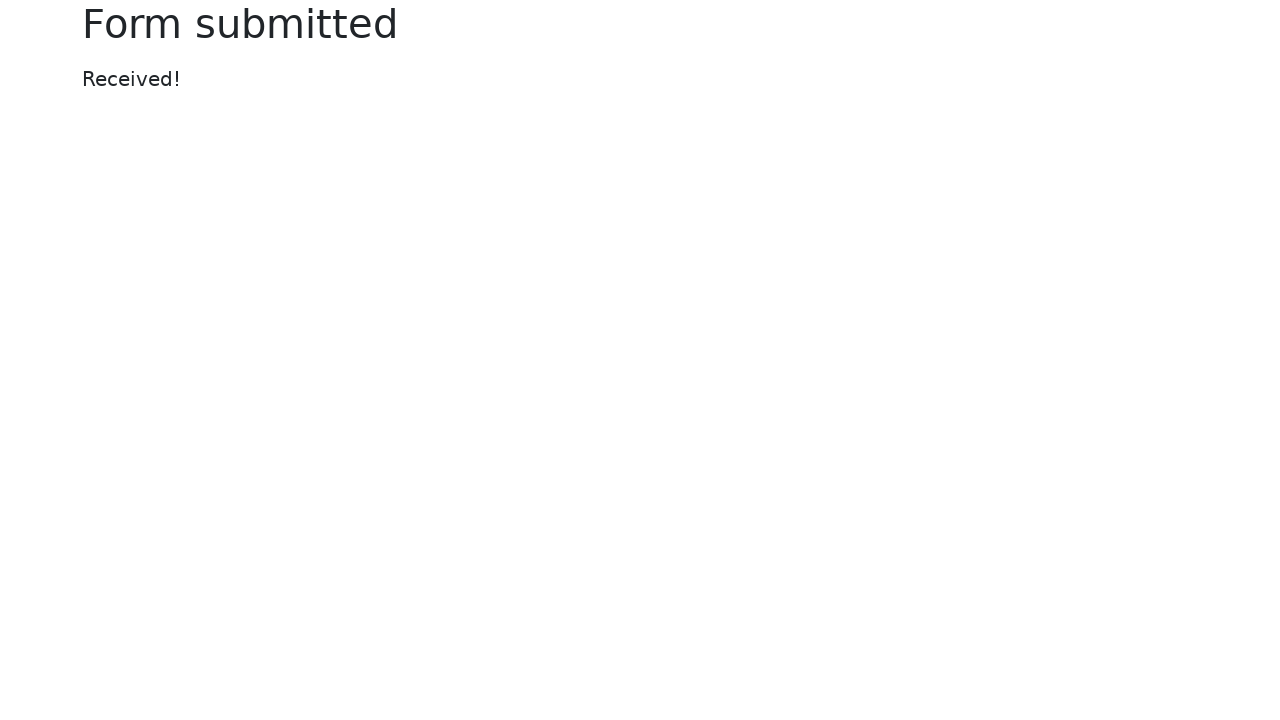